Tests filling the comments textarea field and verifying the value is correctly entered

Starting URL: https://httpbin.org/forms/post

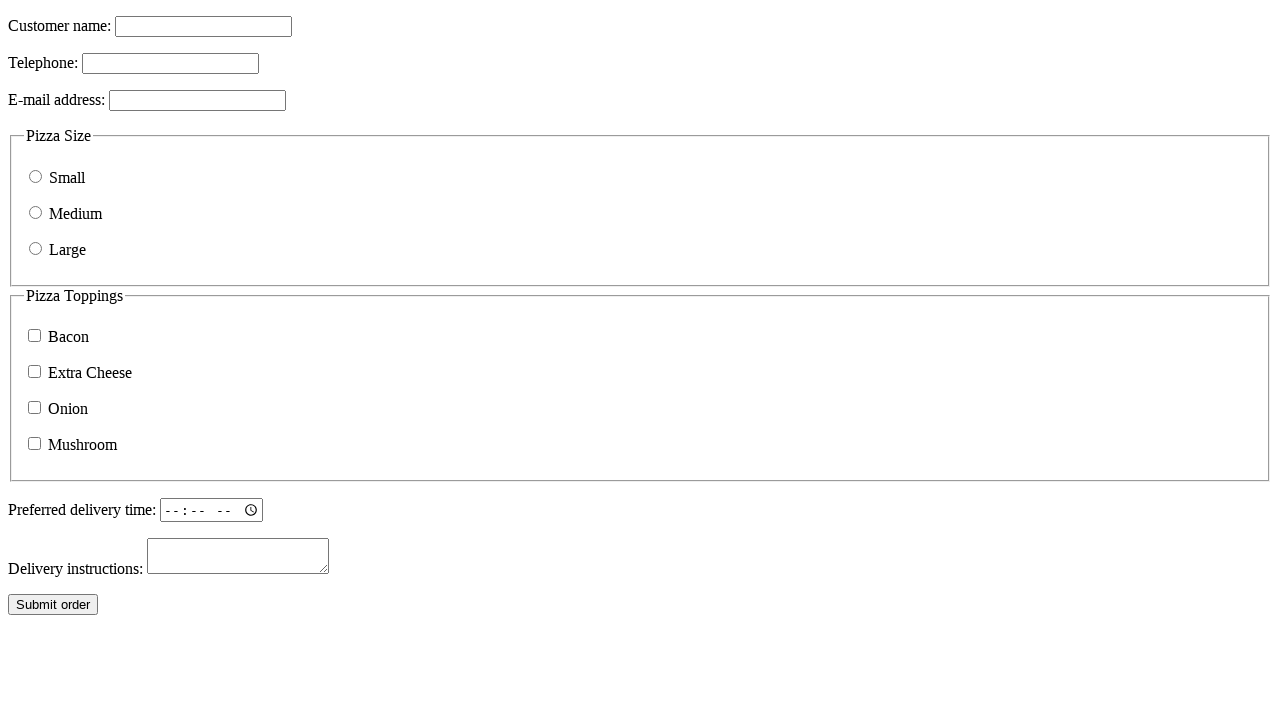

Filled comments textarea with '测试评论内容' on textarea[name="comments"]
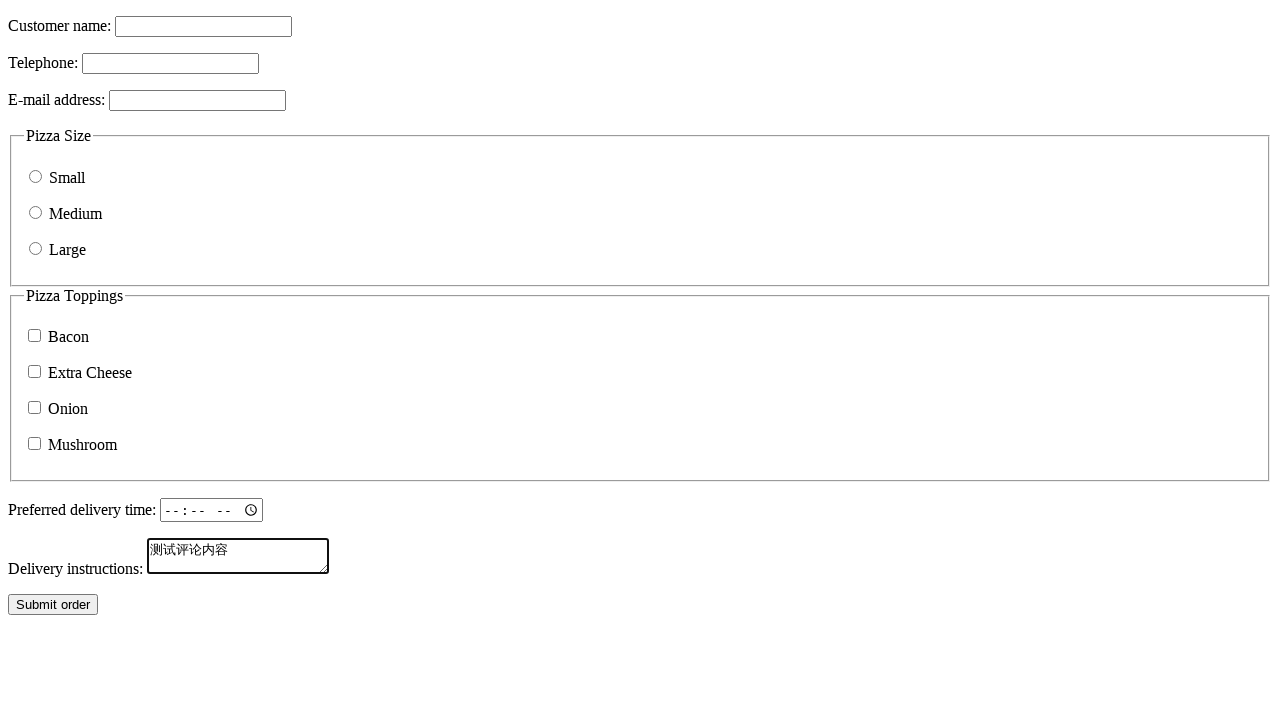

Retrieved comments textarea value
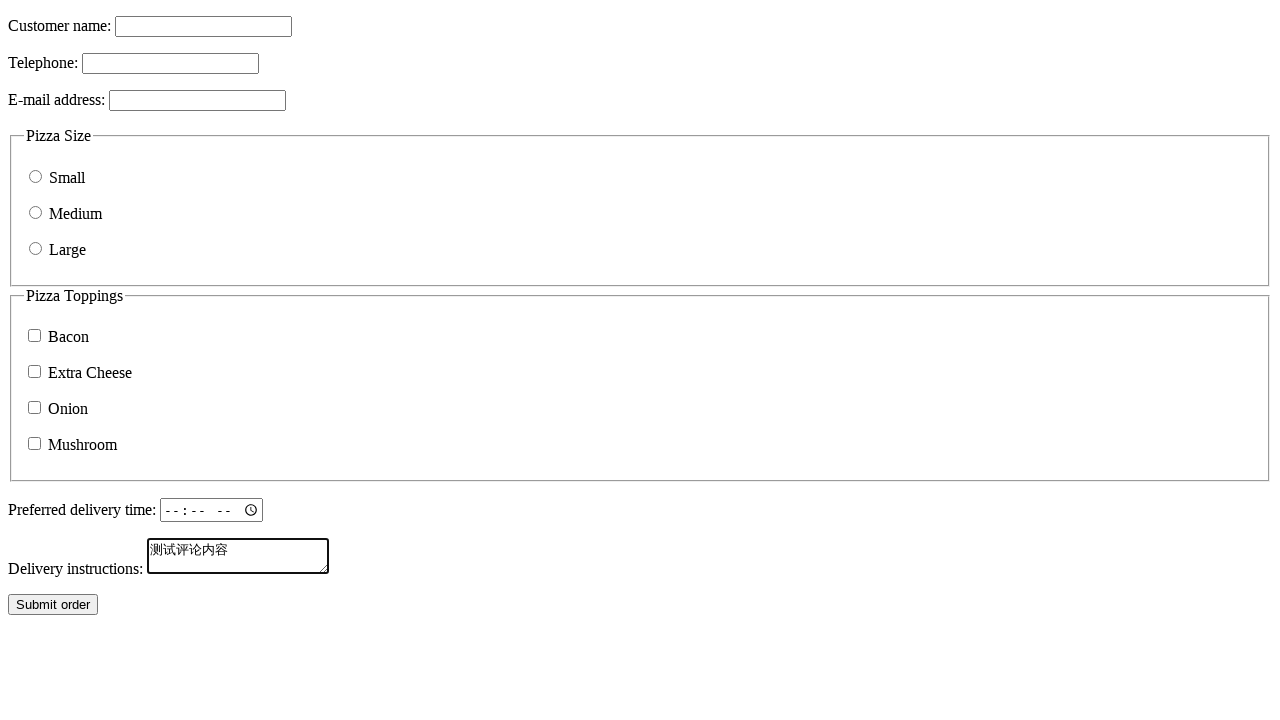

Asserted comments textarea value matches expected '测试评论内容'
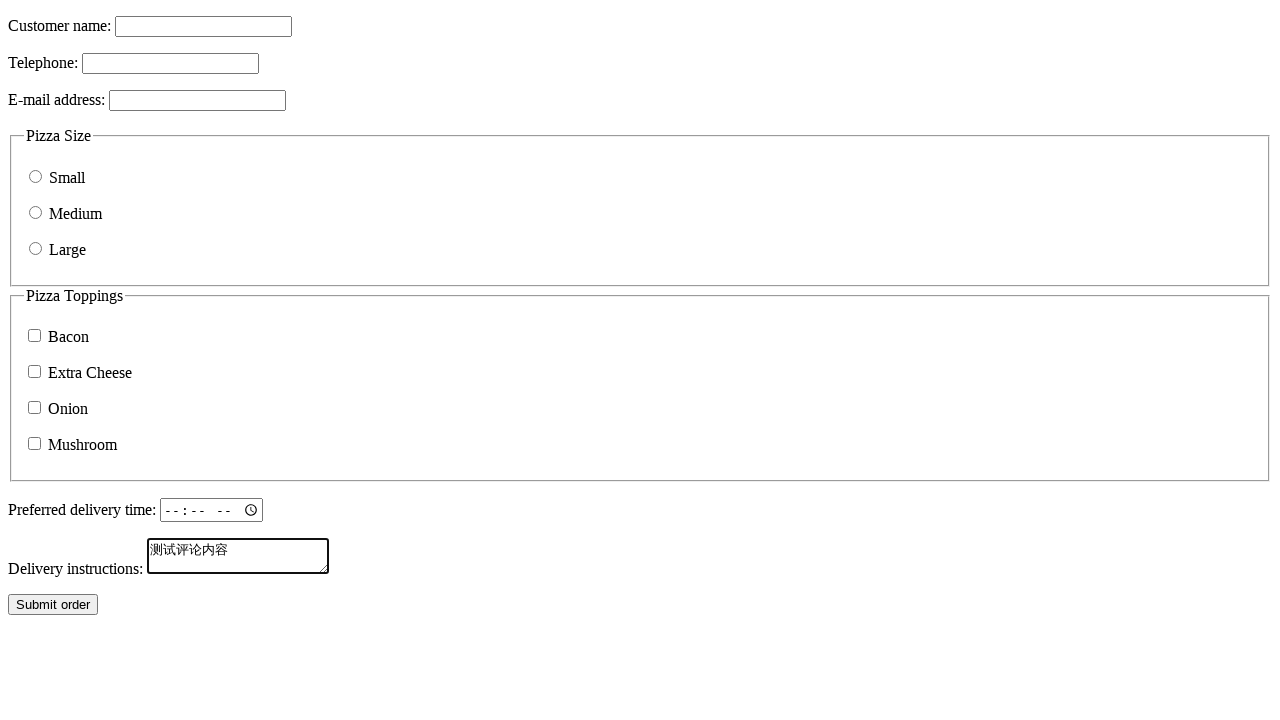

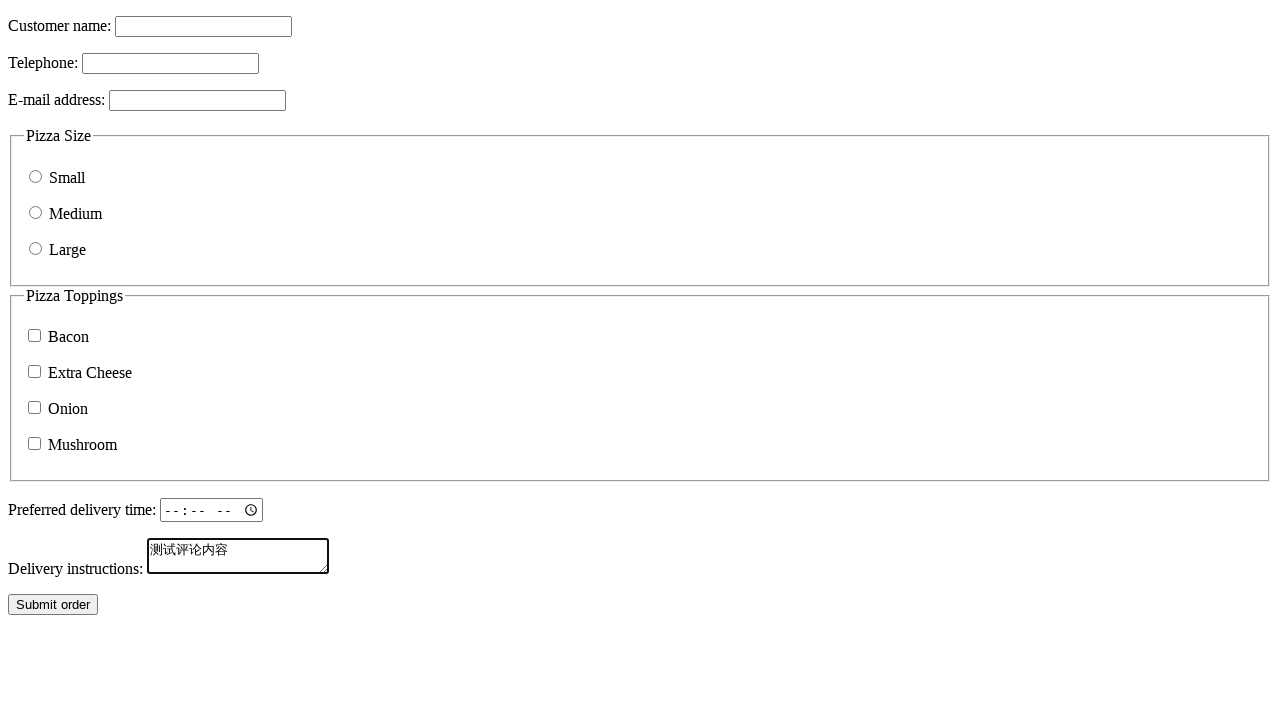